Tests mortgage calculator functionality by clearing the default purchase price, entering a new value, clicking calculate, and verifying the payment results are displayed.

Starting URL: https://www.mlcalc.com

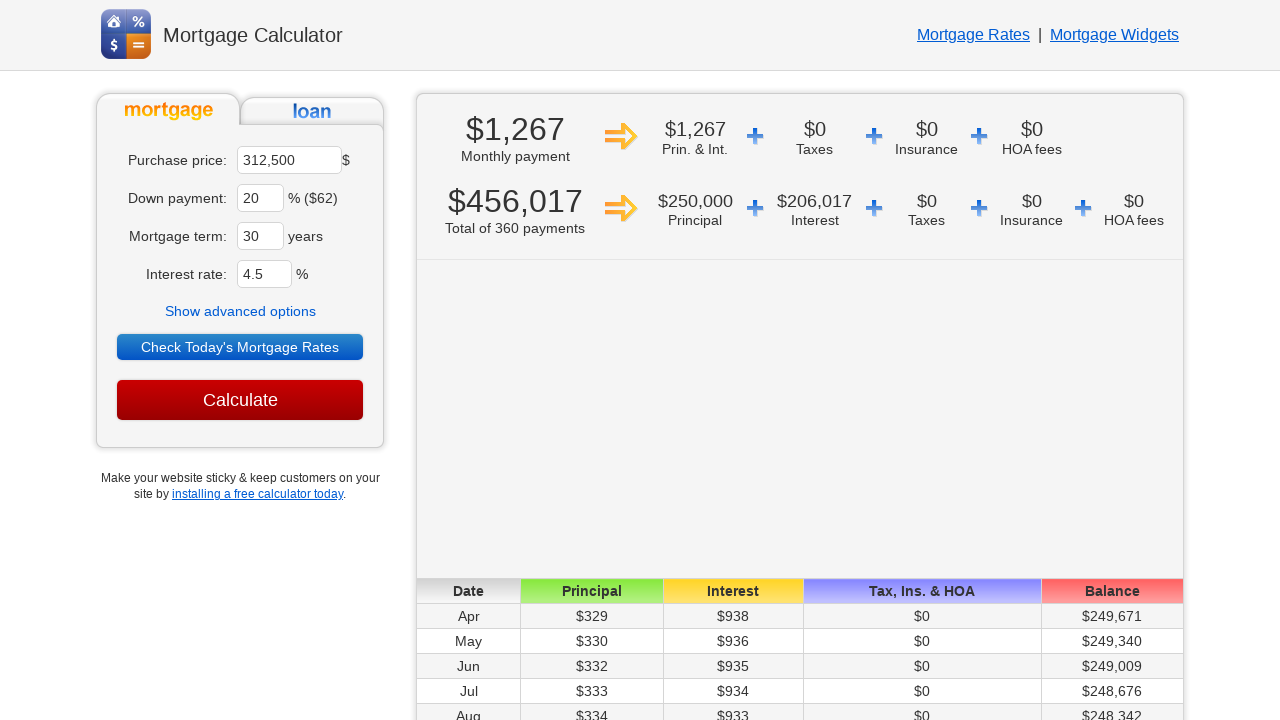

Cleared the default purchase price field on input[name='ma']
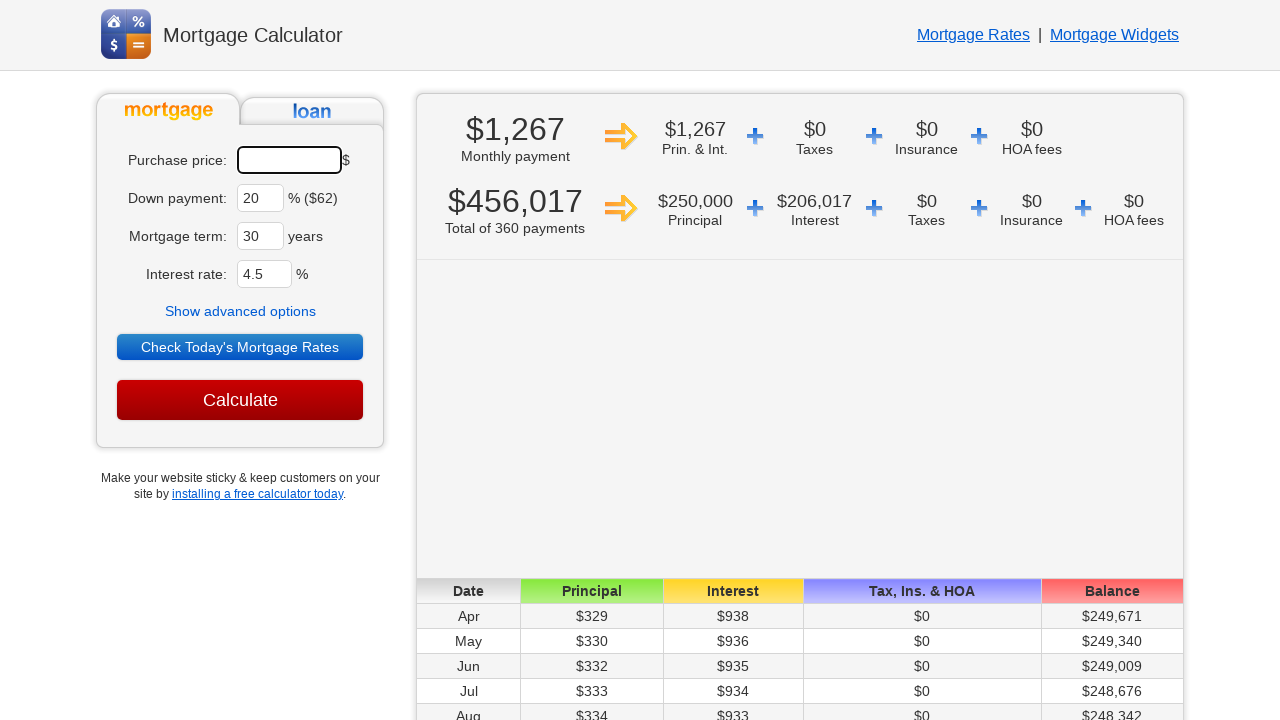

Entered new purchase price value of 250000 on input[name='ma']
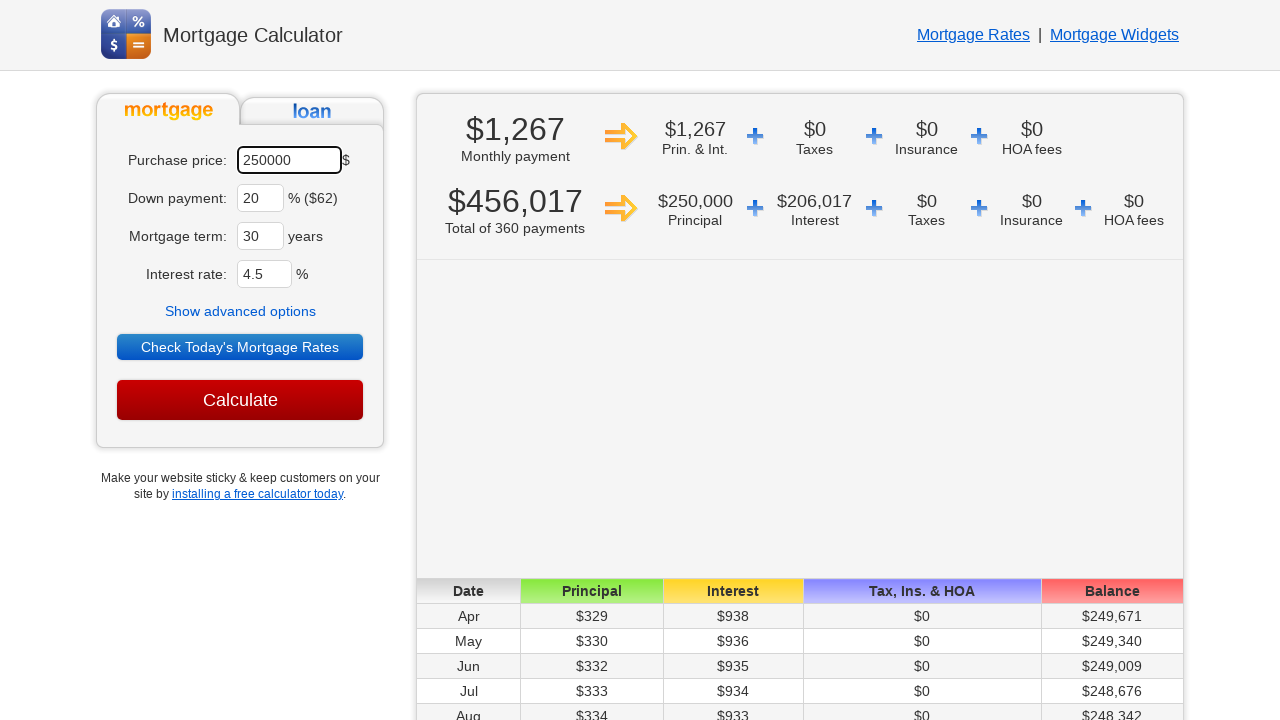

Clicked the Calculate button at (240, 400) on input[value='Calculate']
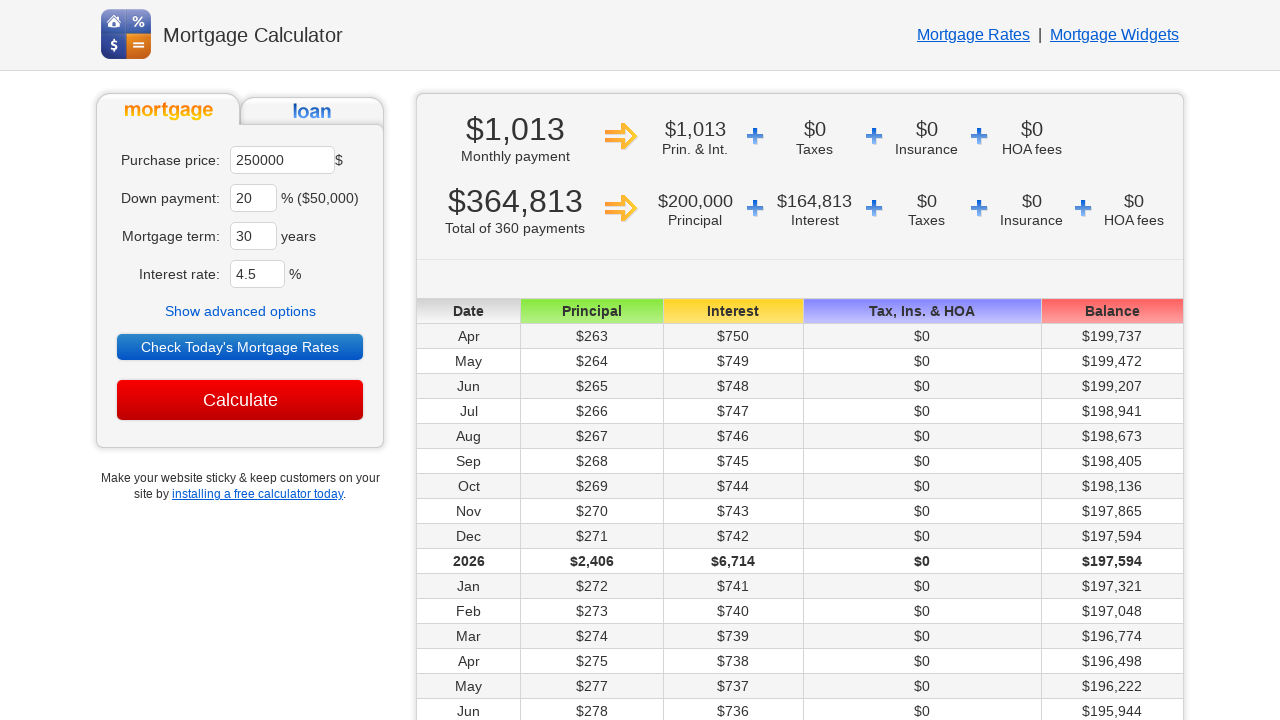

Payment results are now displayed
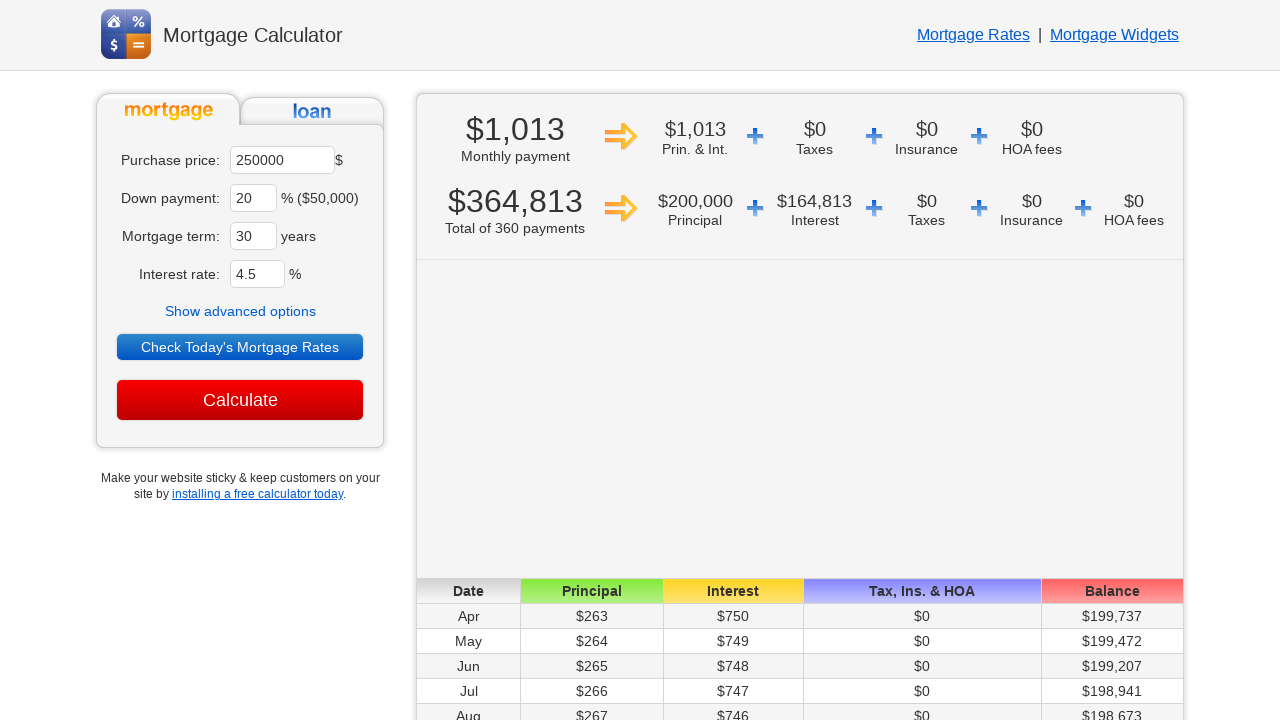

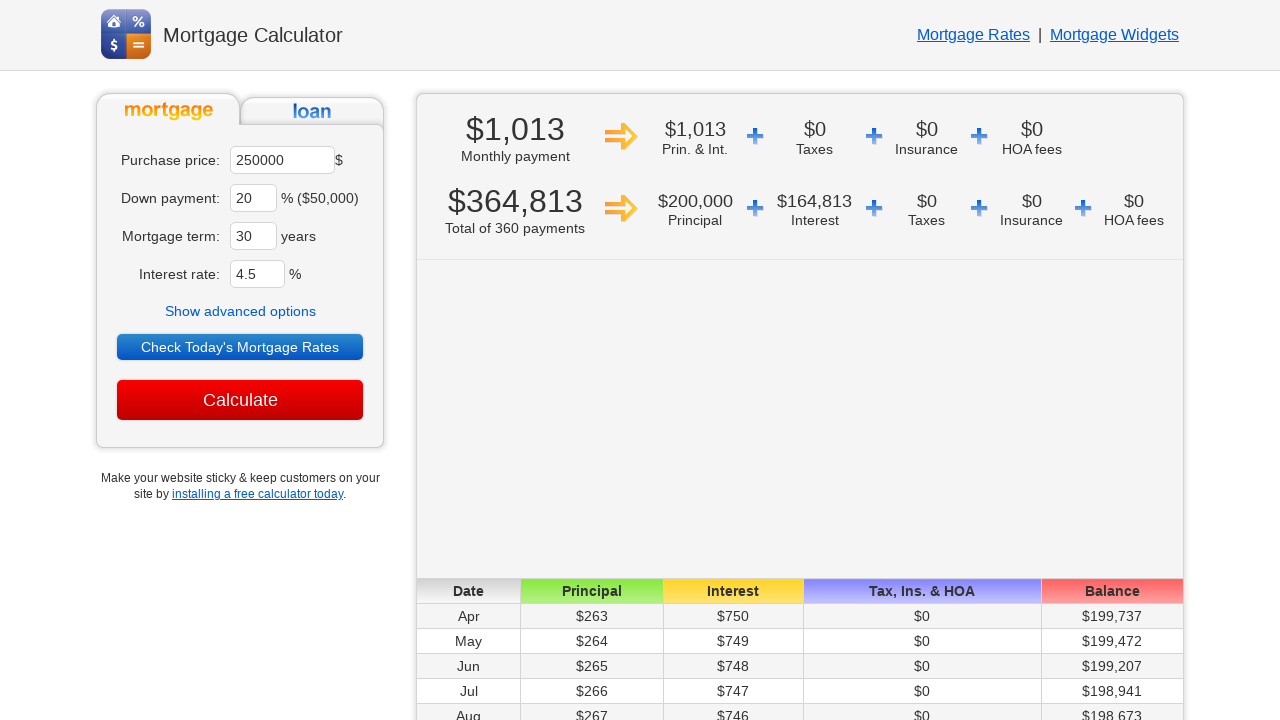